Tests navigation on a courses page by clicking on the "Lifetime Access" link and then clicking on a link containing "Prac" (partial link text match).

Starting URL: https://courses.rahulshettyacademy.com/courses/

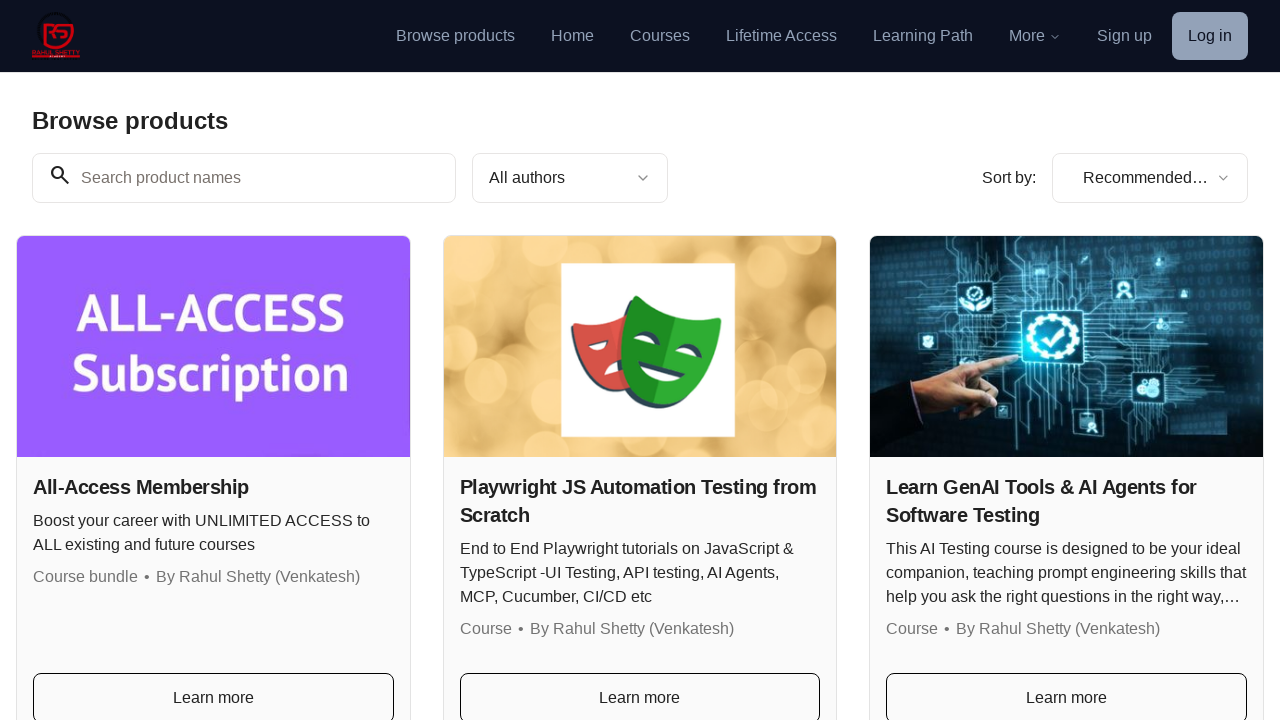

Clicked on 'Lifetime Access' link at (782, 36) on a:text('Lifetime Access')
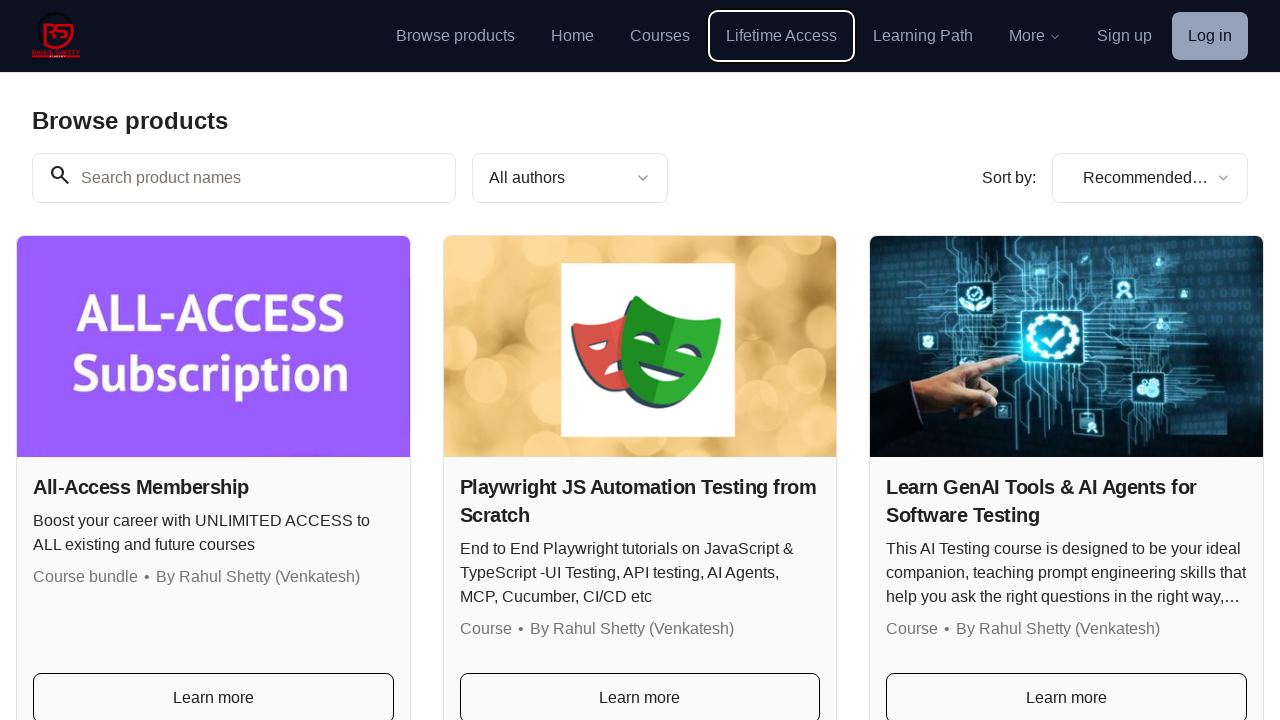

Clicked on link containing 'Prac' (partial match, case-insensitive) at (788, 56) on a:text-matches('Prac', 'i')
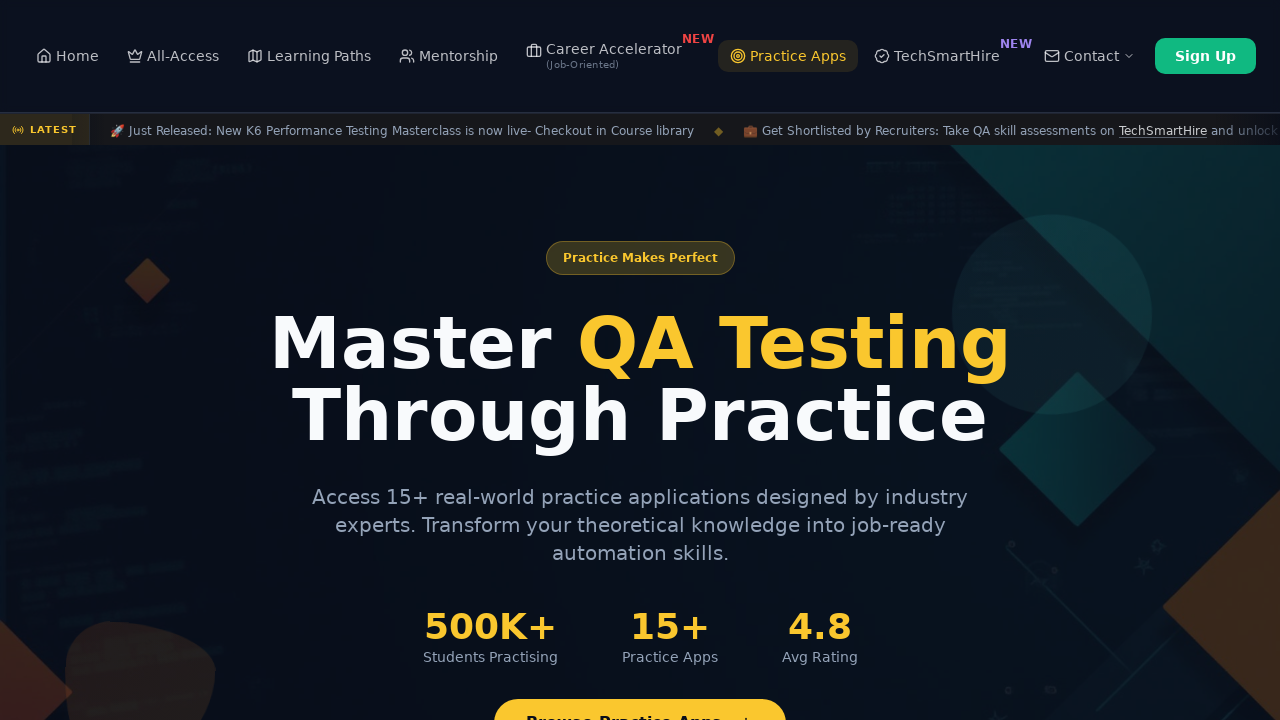

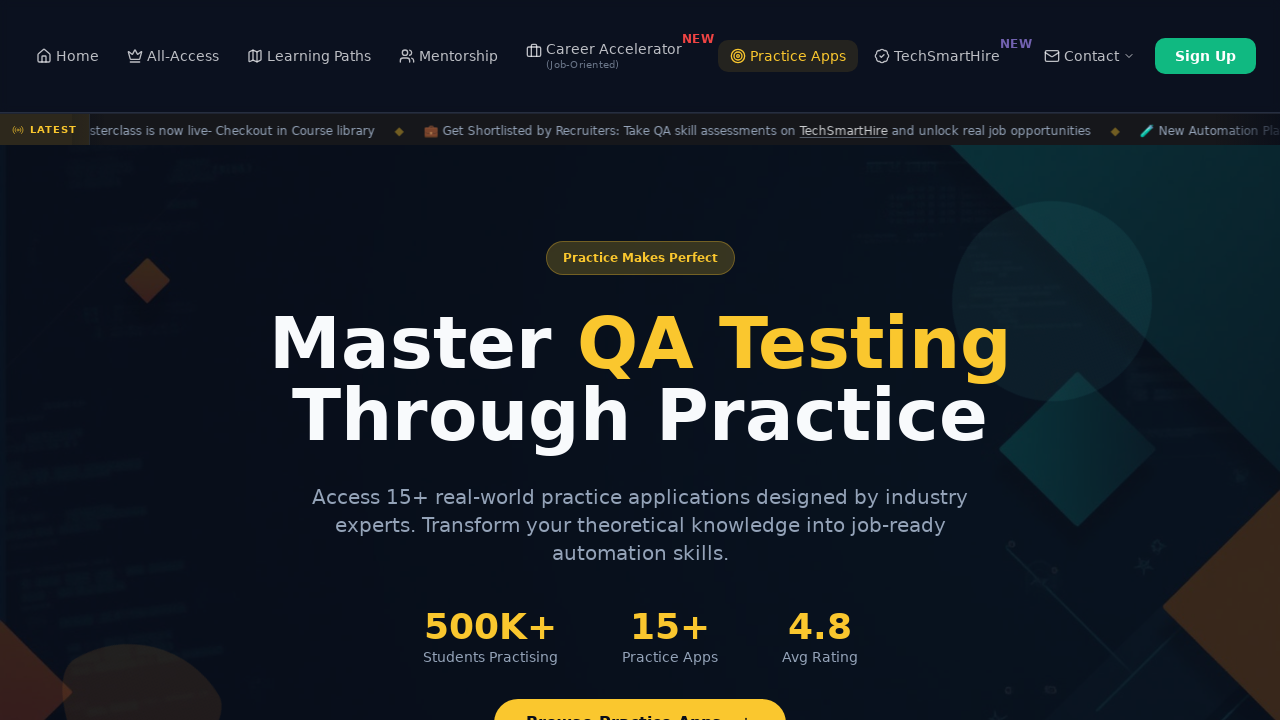